Tests the Playwright documentation homepage by verifying the page title, checking the "Get Started" link attributes, clicking on it, and verifying navigation to the intro page

Starting URL: https://playwright.dev

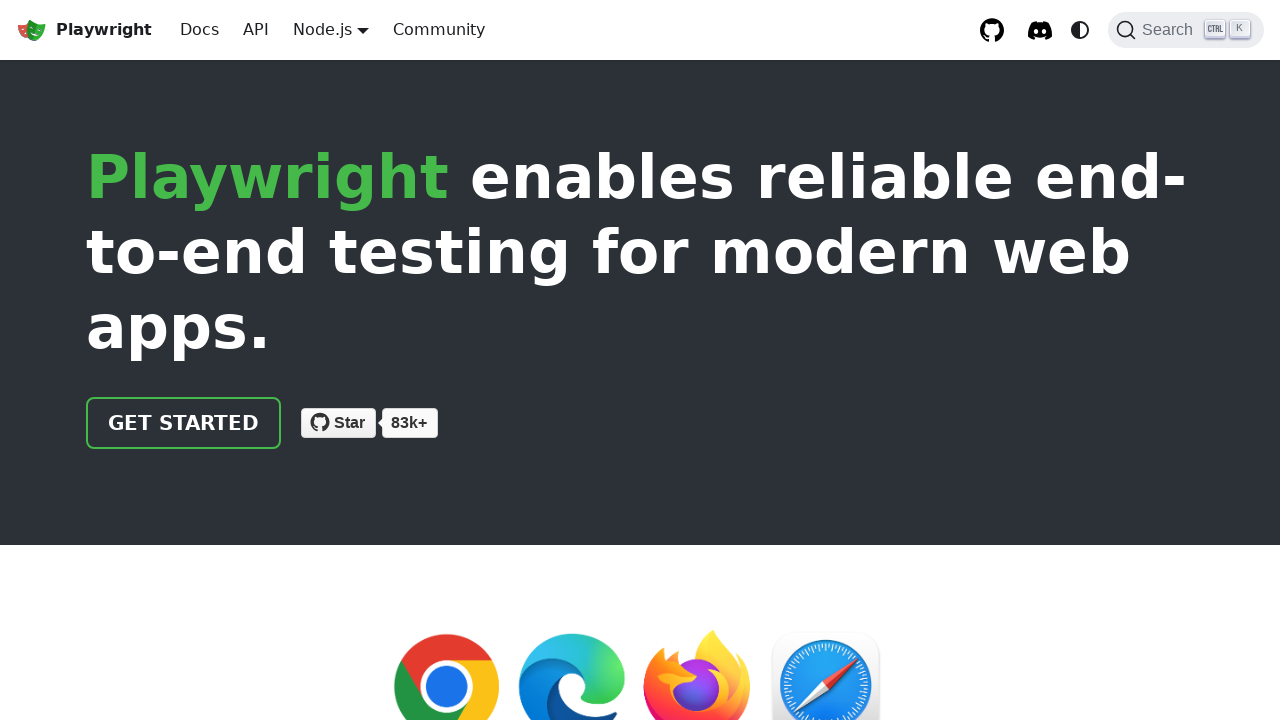

Verified page title contains 'Playwright'
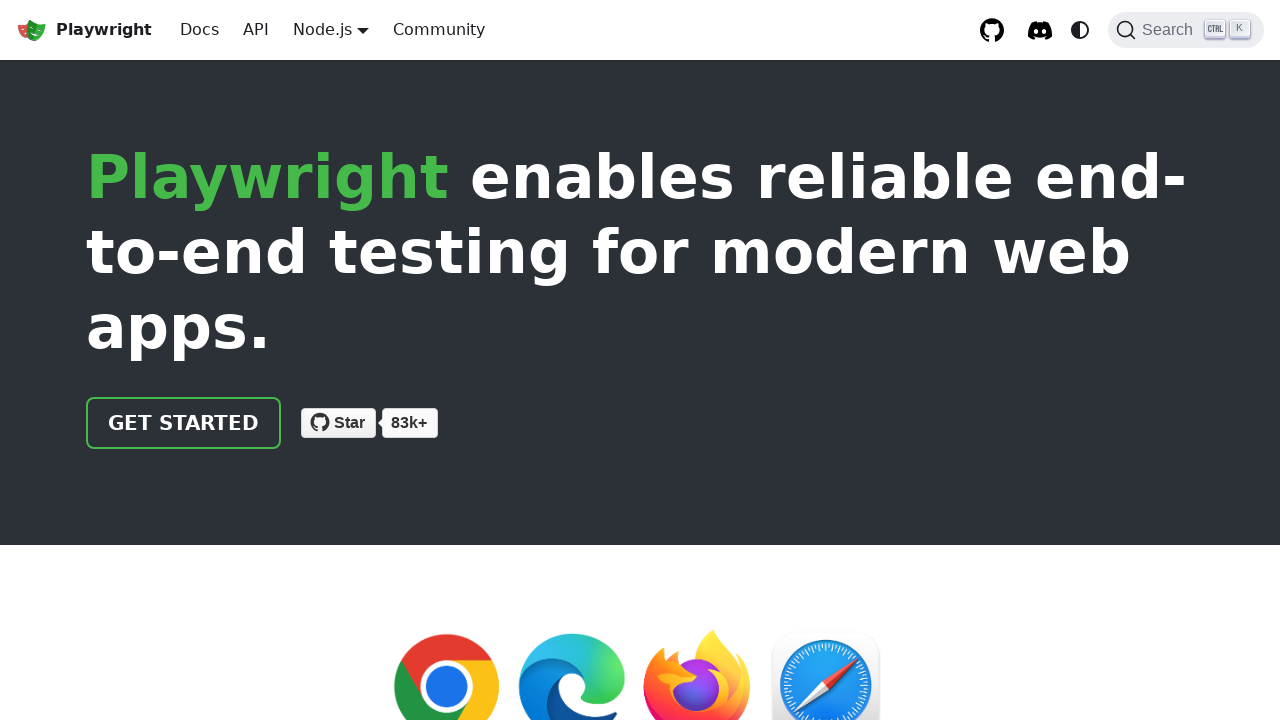

Located 'Get Started' link
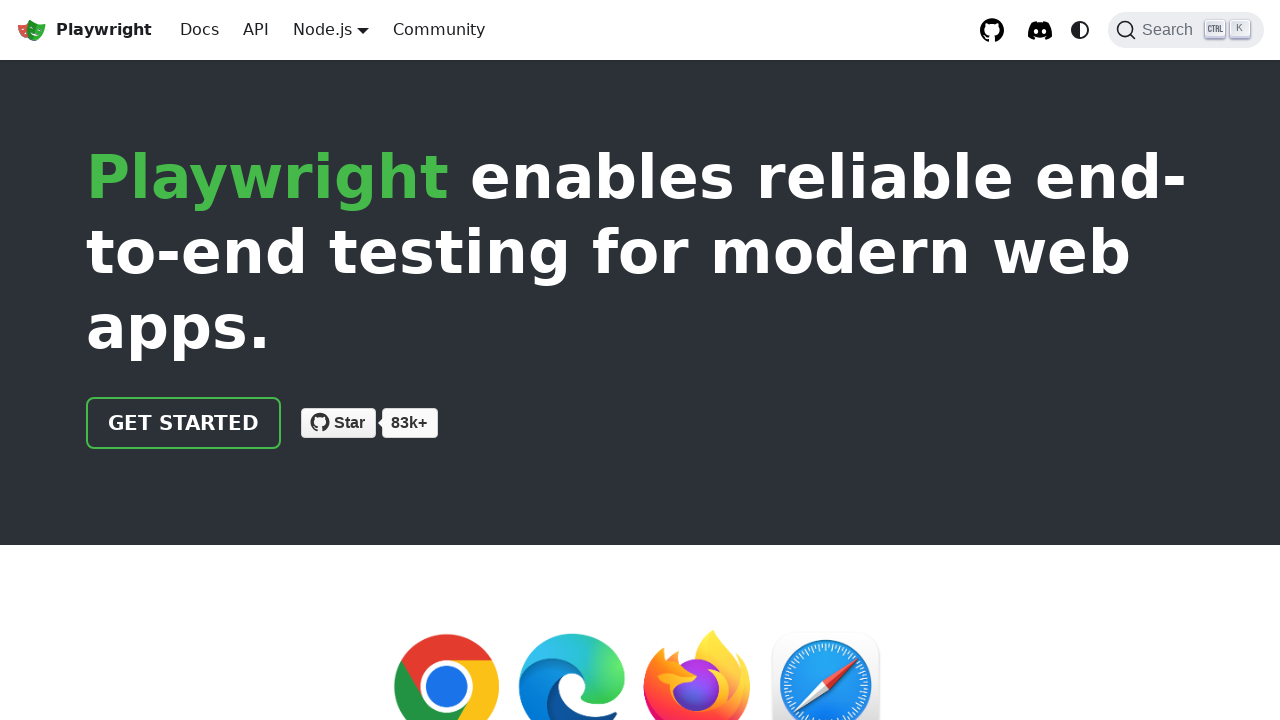

Verified 'Get Started' link href is '/docs/intro'
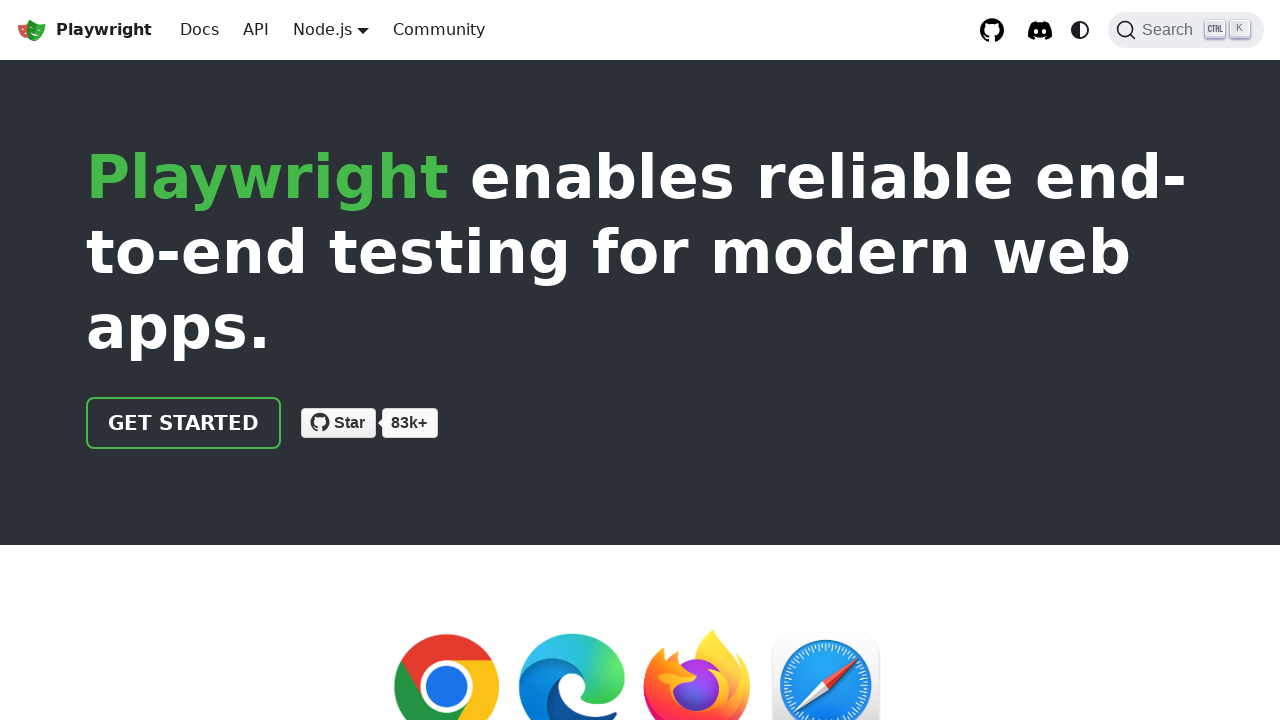

Clicked 'Get Started' link at (184, 423) on text=Get Started
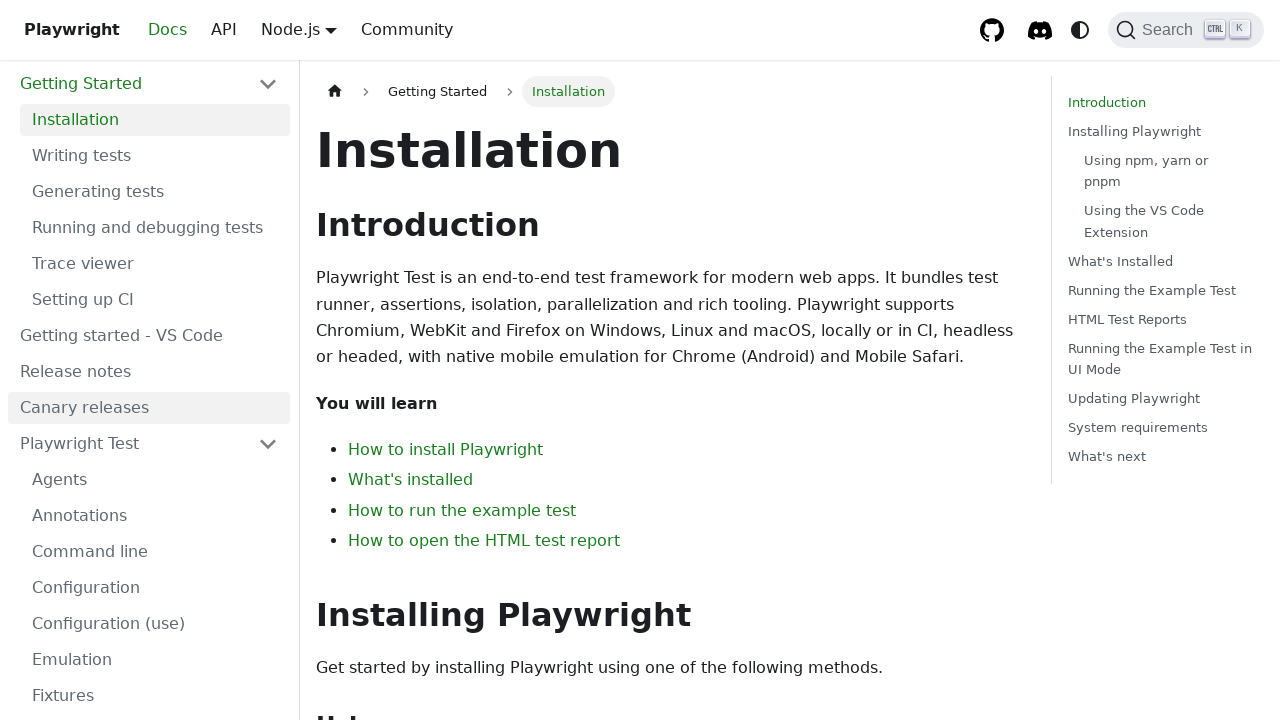

Navigated to intro page and URL verified to contain 'intro'
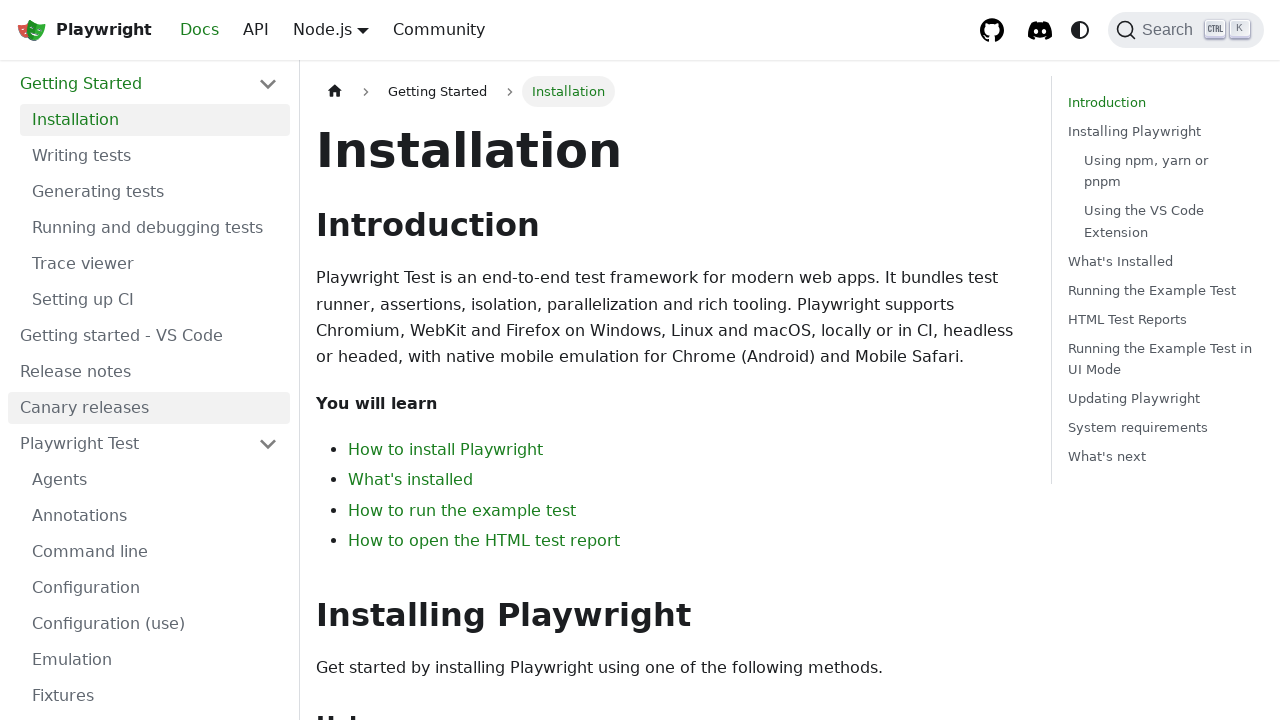

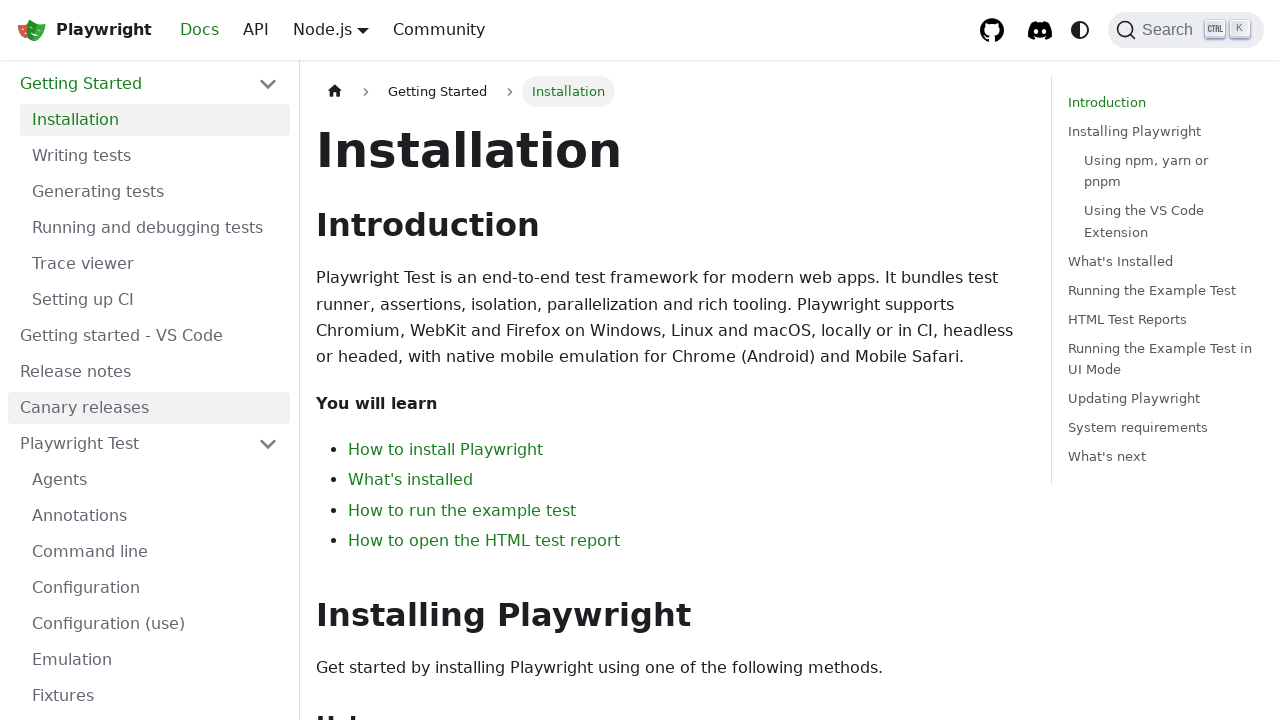